Tests username field validation by entering lowercase, uppercase, special characters, numbers and empty spaces with length less than 50.

Starting URL: https://buggy.justtestit.org/register

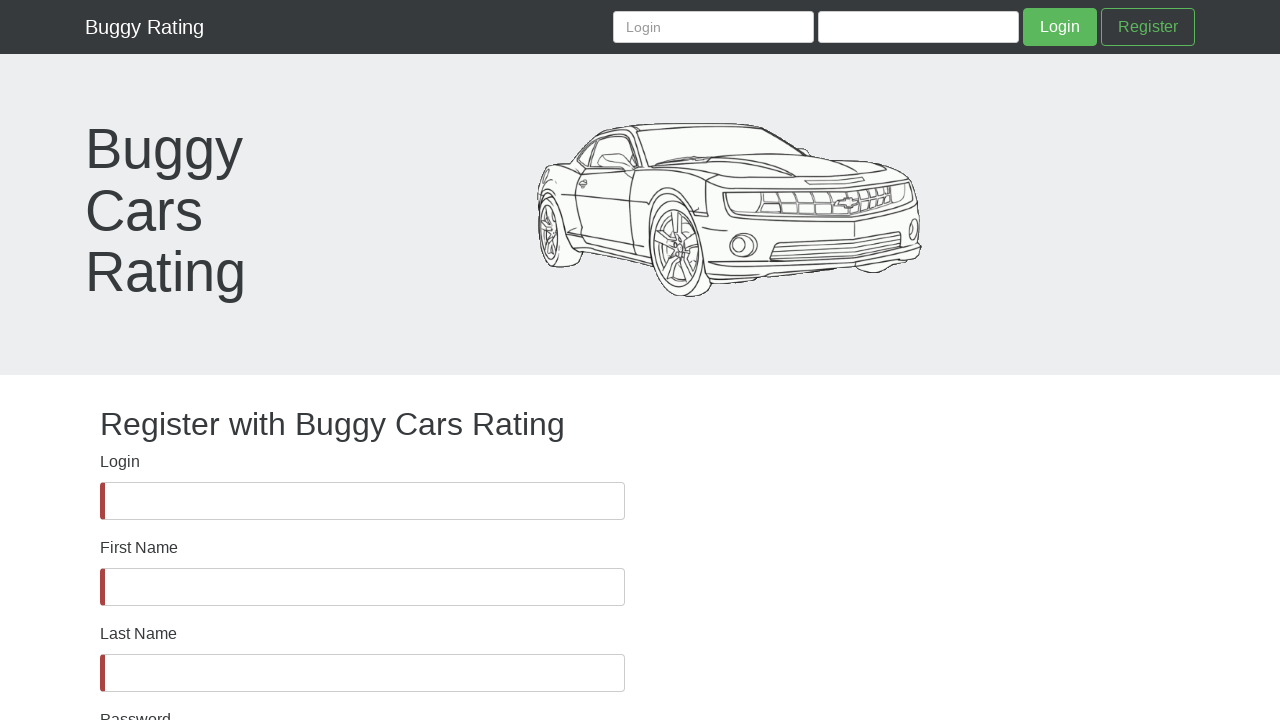

Verified username field is visible
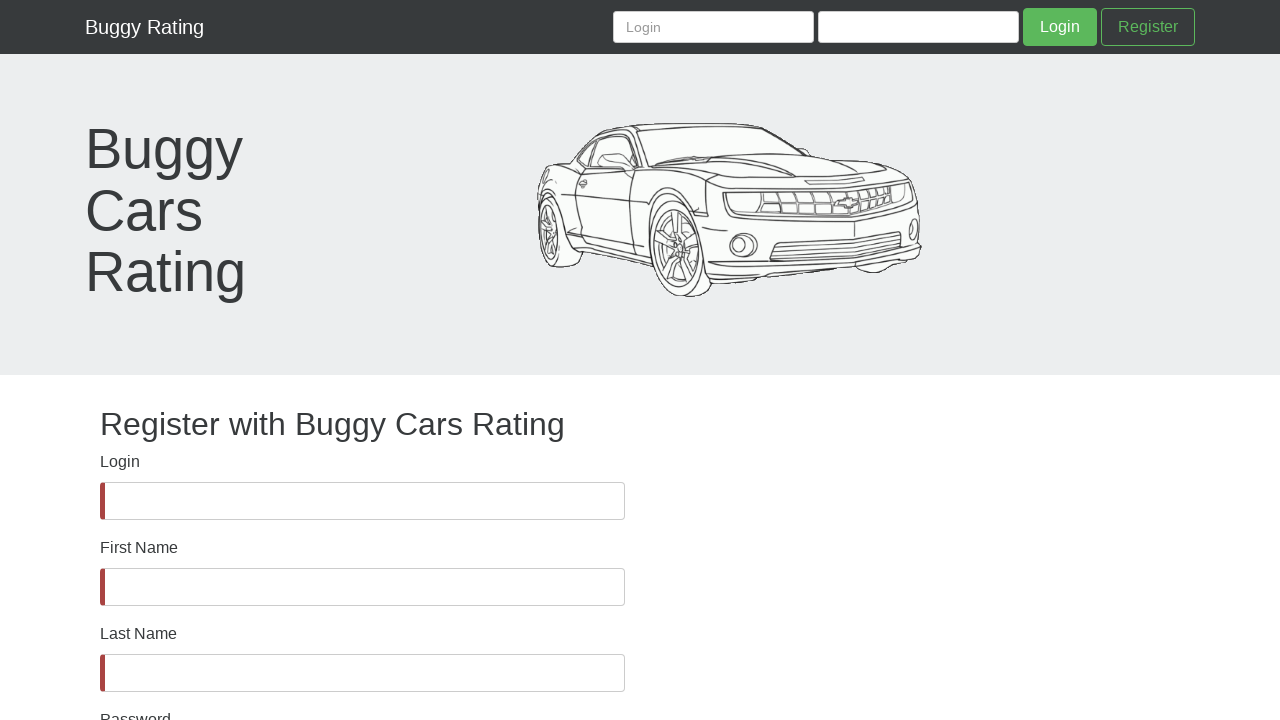

Filled username field with lowercase, uppercase, special characters, numbers and empty spaces (less than 50 characters) on #username
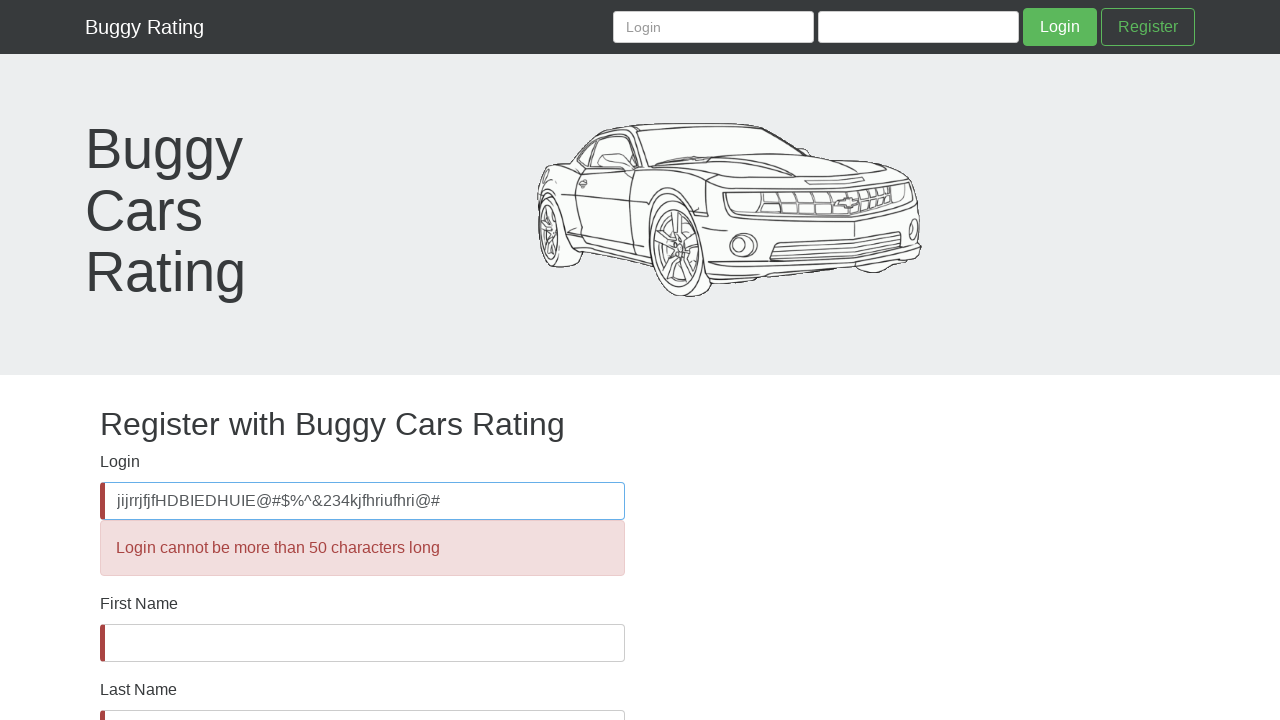

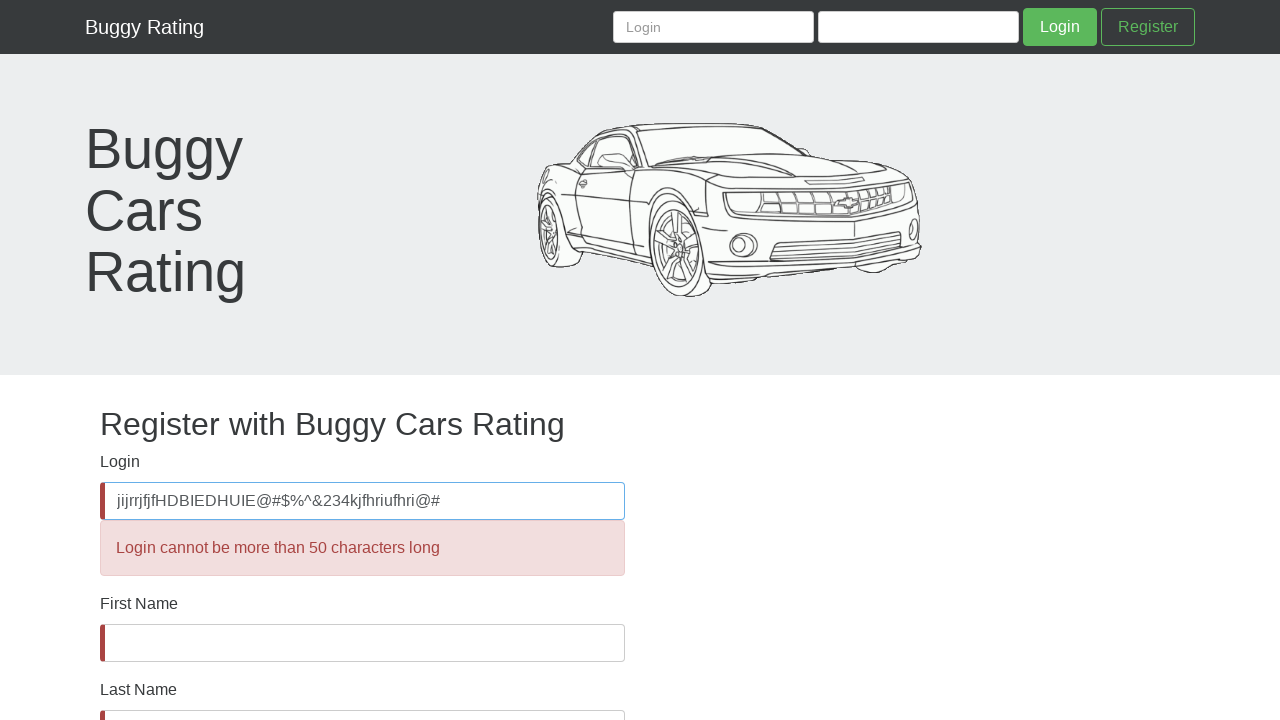